Tests multi-select dropdown functionality by selecting multiple options (Swift, Audi, Volvo) from a dropdown element on a test page.

Starting URL: https://omayo.blogspot.com/

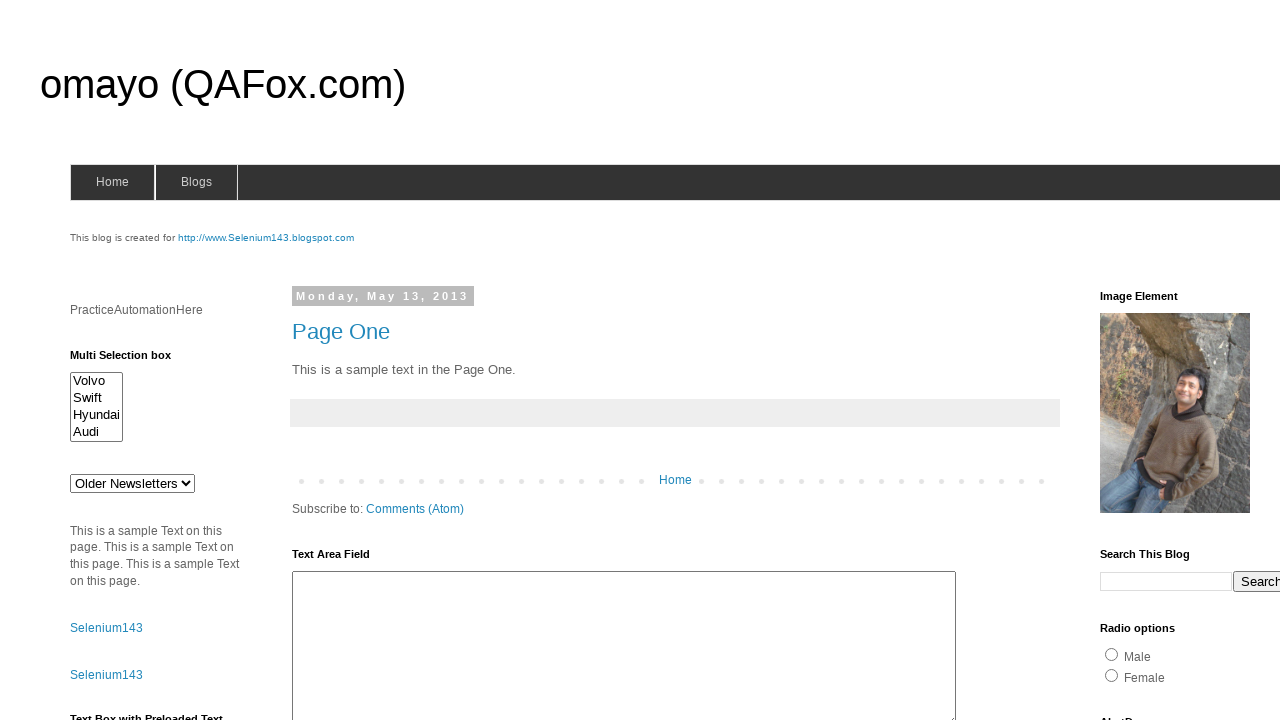

Multi-select dropdown element is visible
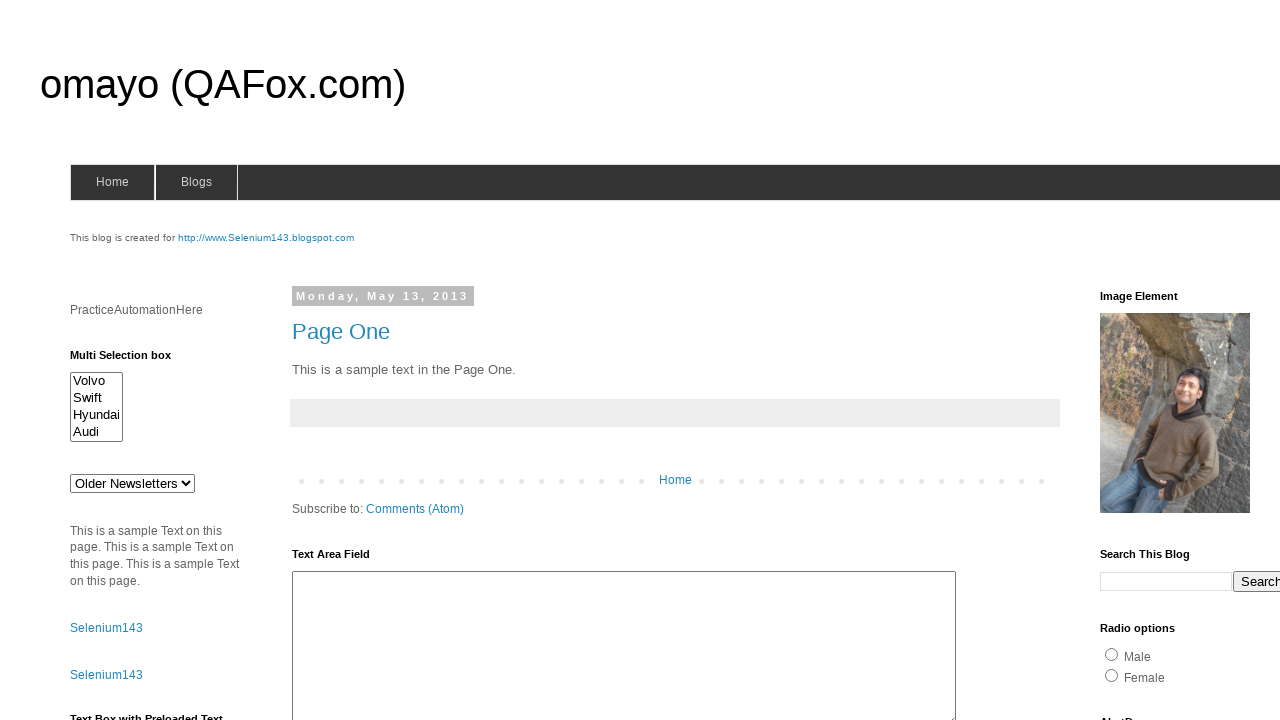

Located multi-select dropdown element
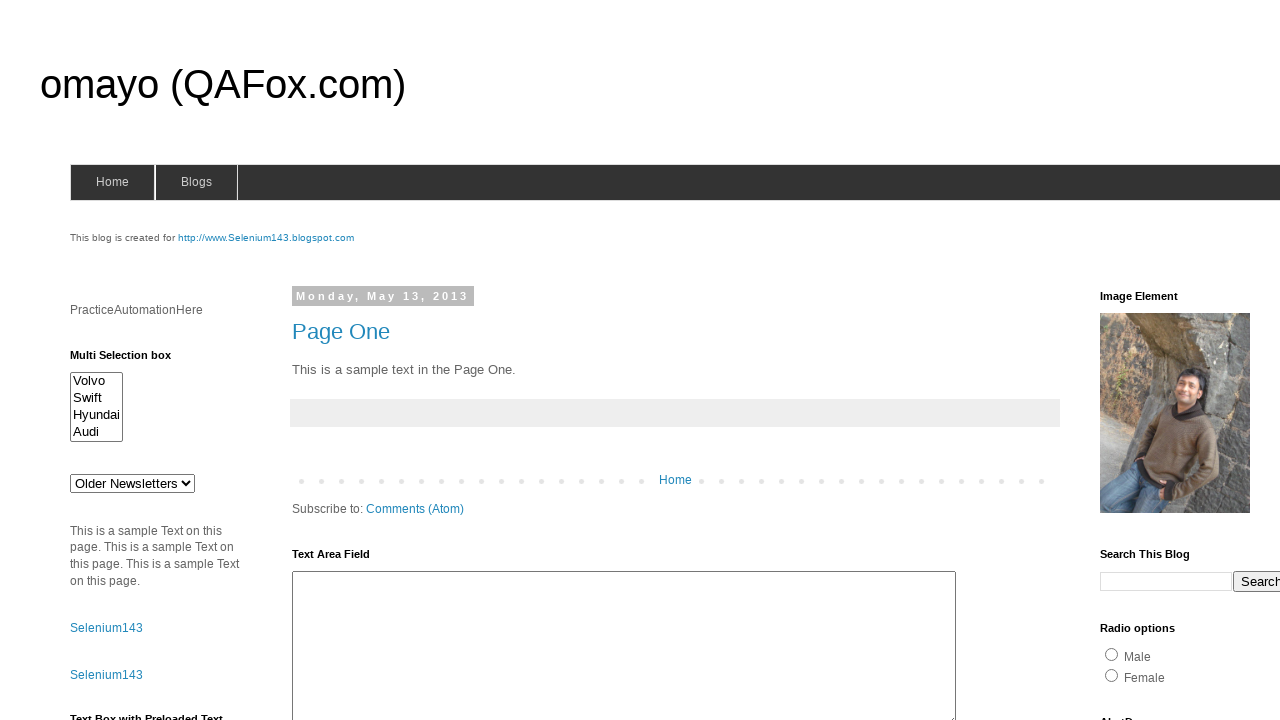

Selected 'Swift' from dropdown on #multiselect1
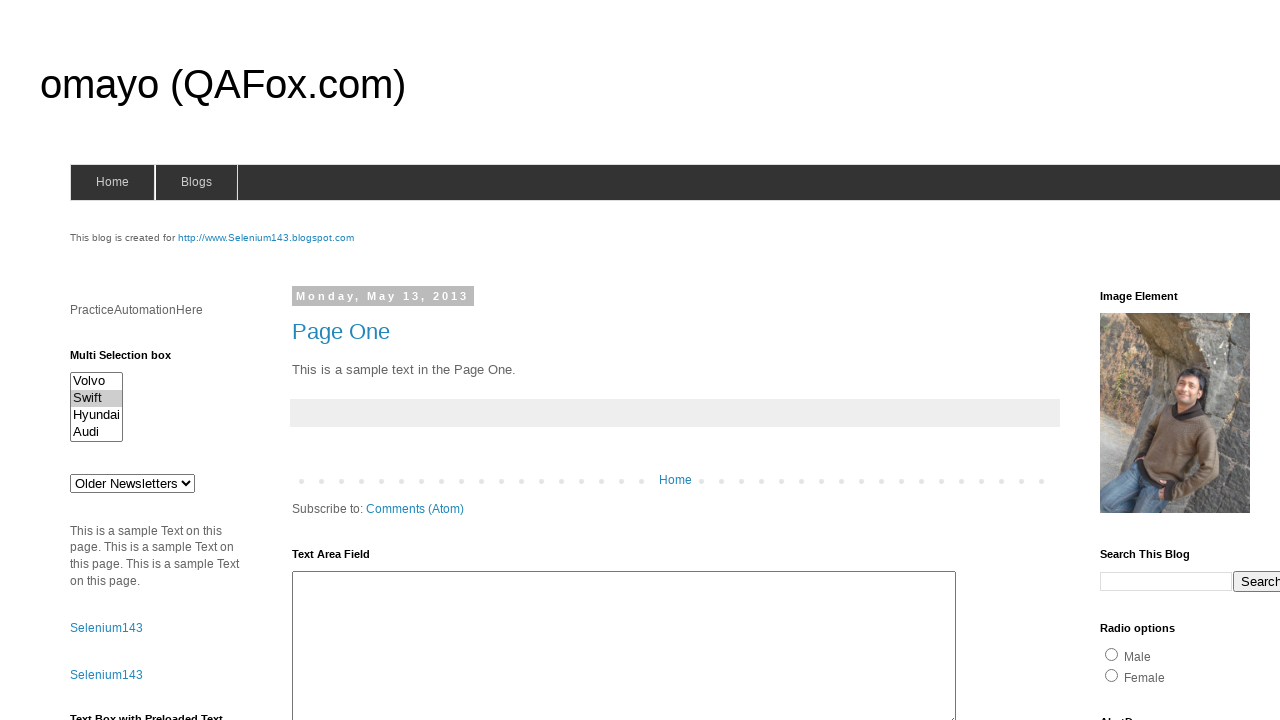

Selected 'Swift' and 'Audi' from dropdown on #multiselect1
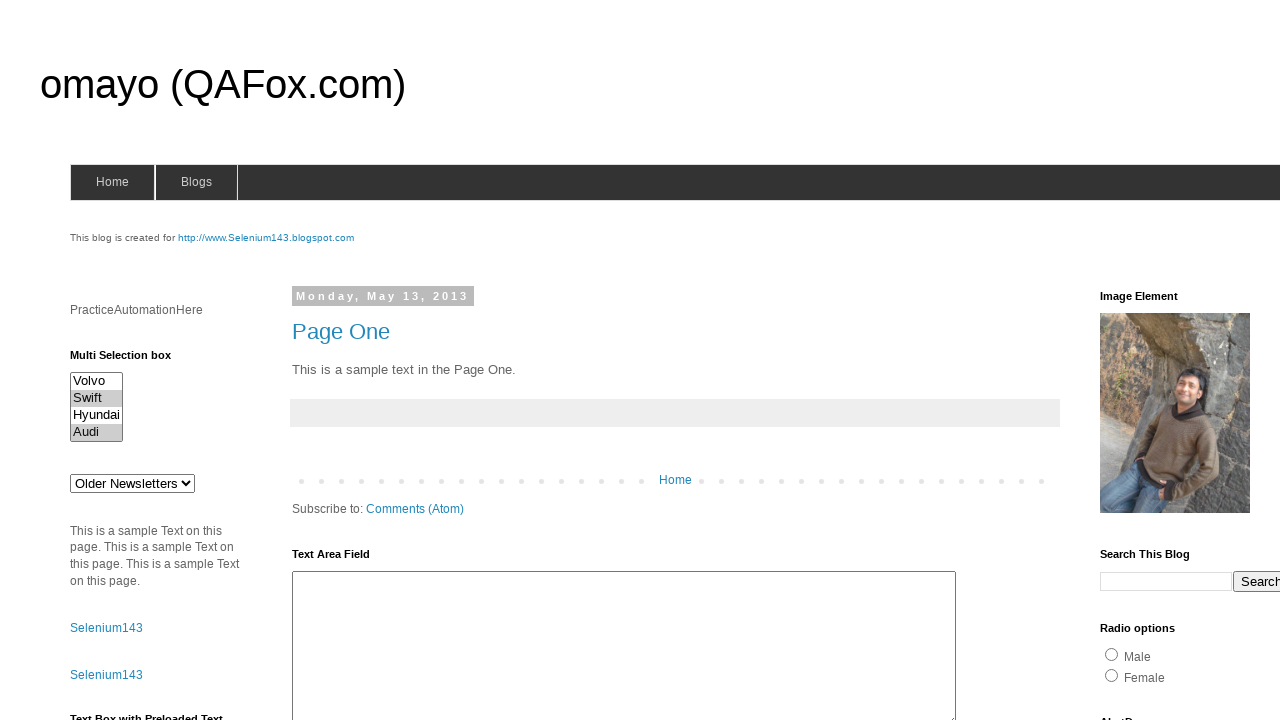

Selected 'Swift', 'Audi', and 'Volvo' from dropdown on #multiselect1
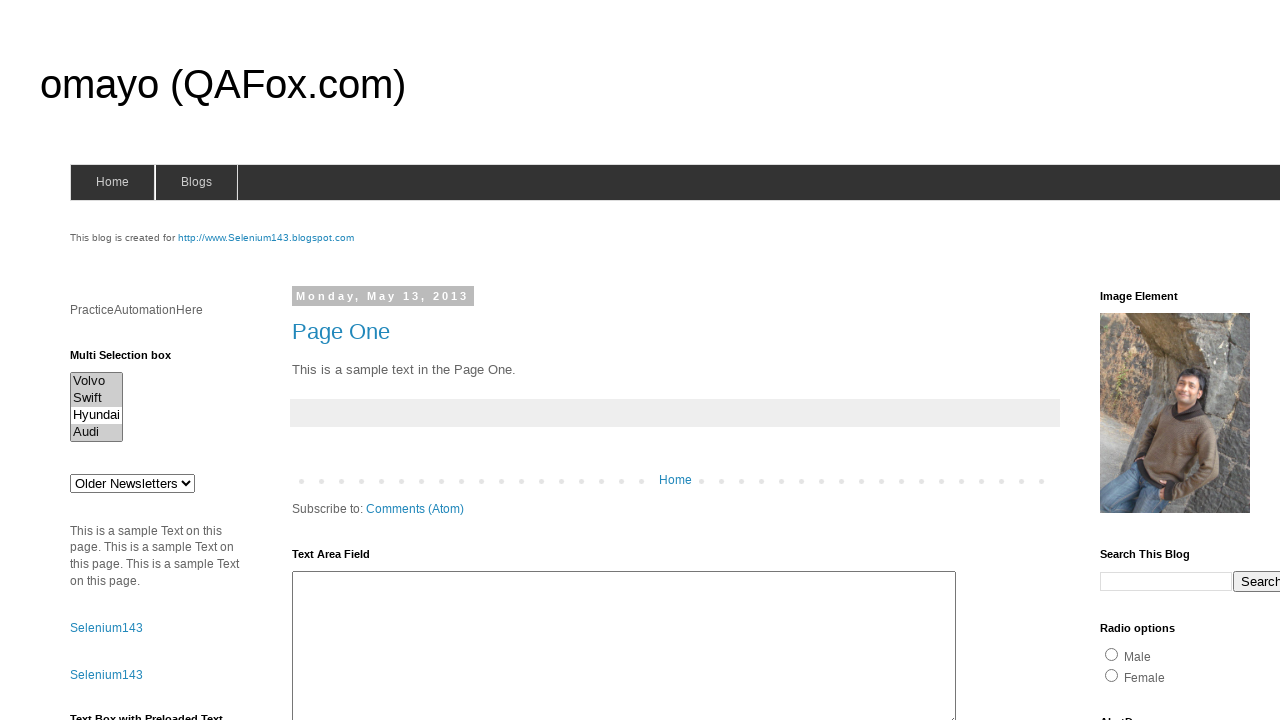

Waited for dropdown selections to be processed
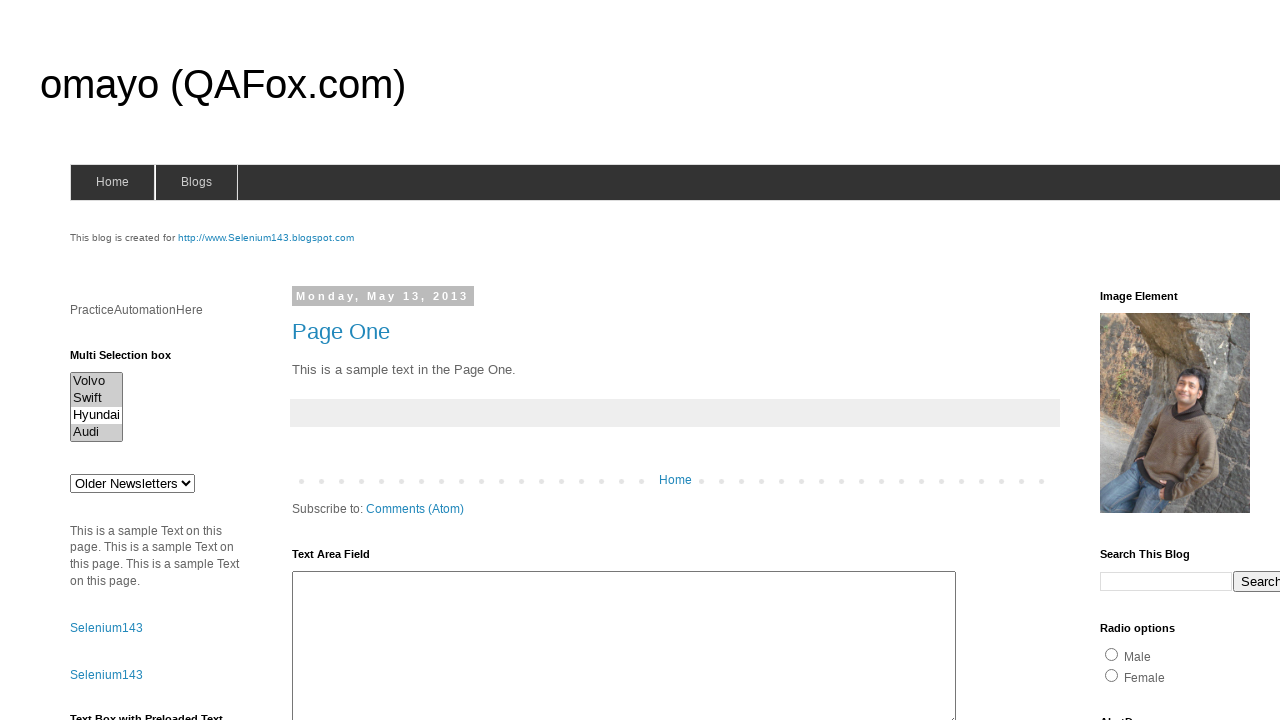

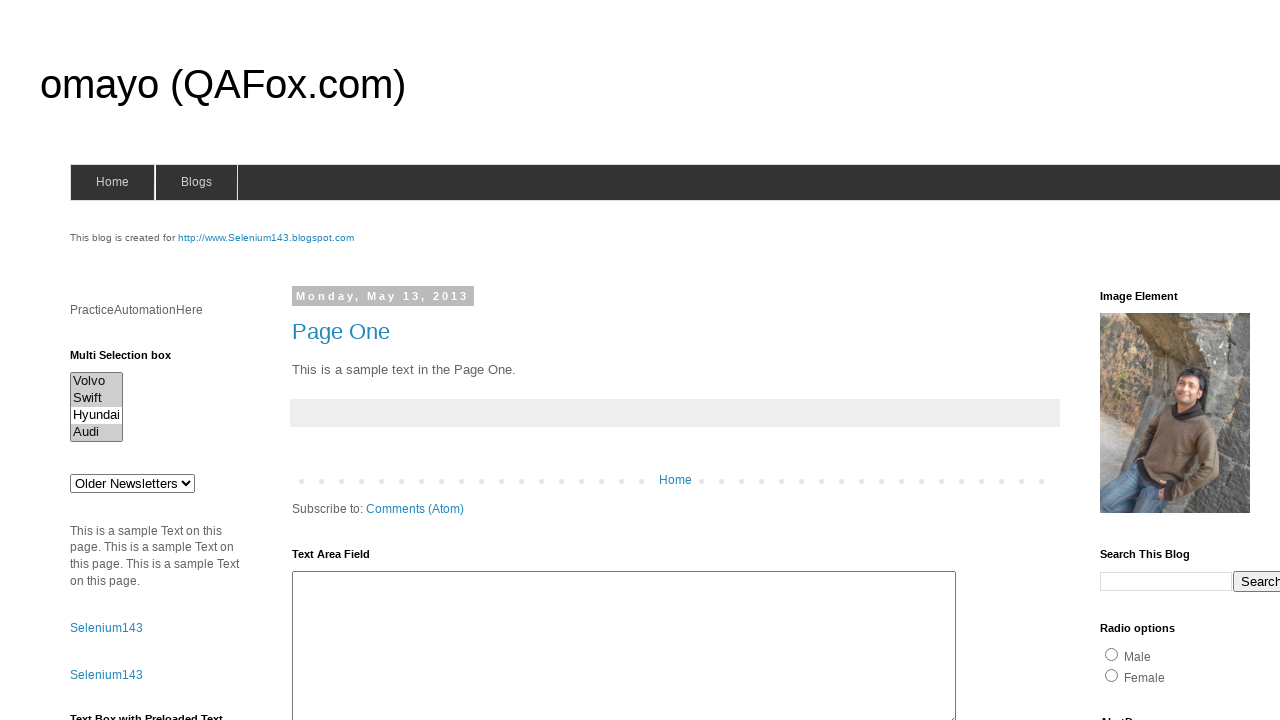